Automates filling and submitting a Google Form with randomly selected multiple choice answers

Starting URL: https://forms.gle/6mPV1EYMjrnJZDAe8

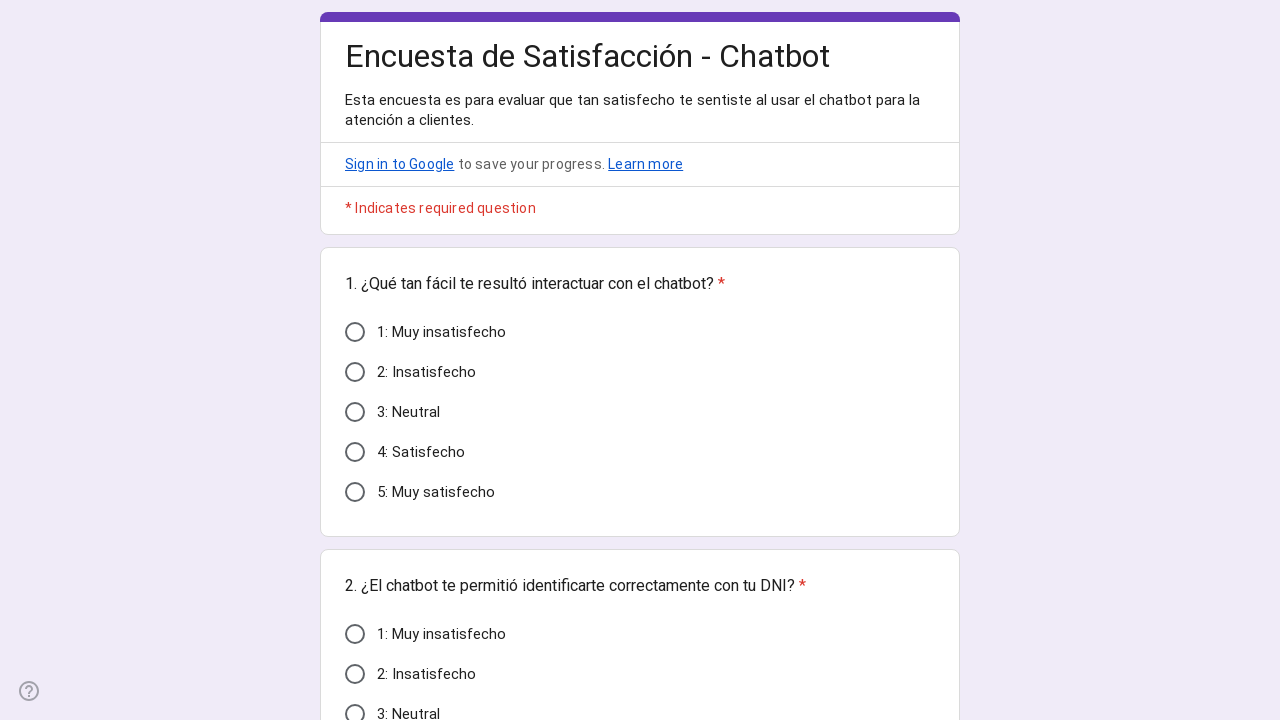

Waited for all question groups to load
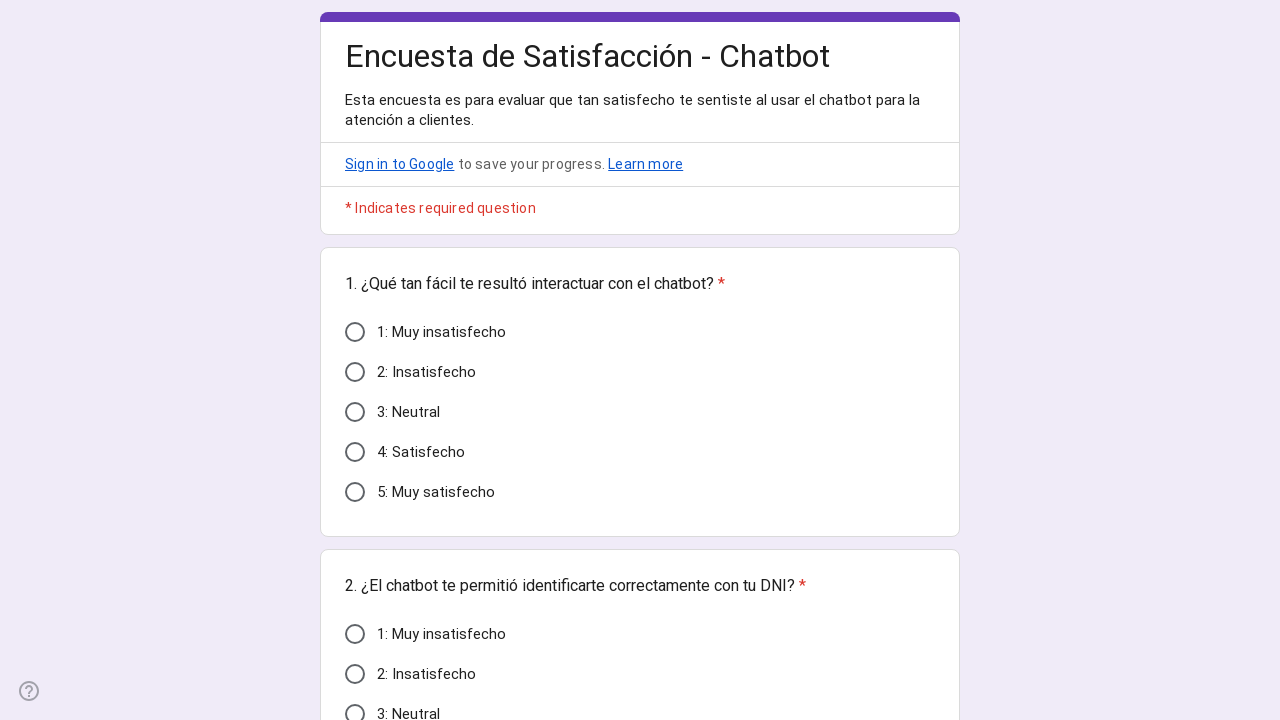

Retrieved all question groups from the form
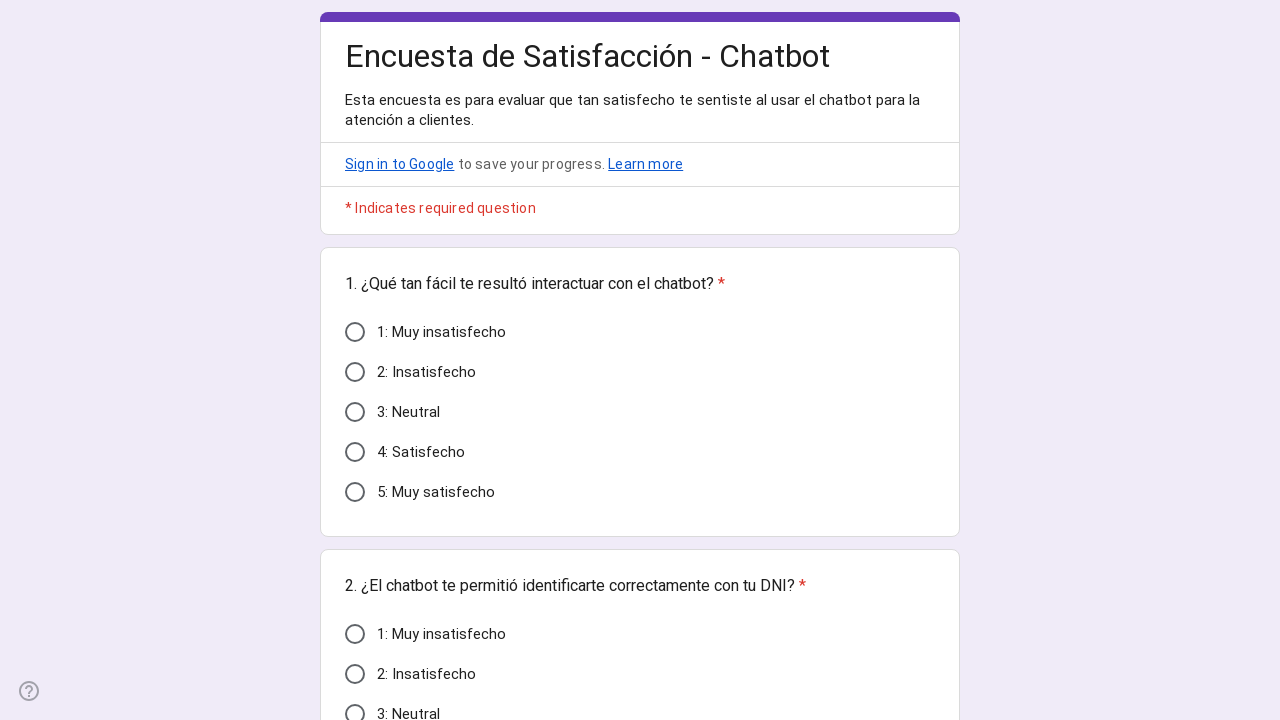

Generated 29 random multiple choice answers (0-4 range)
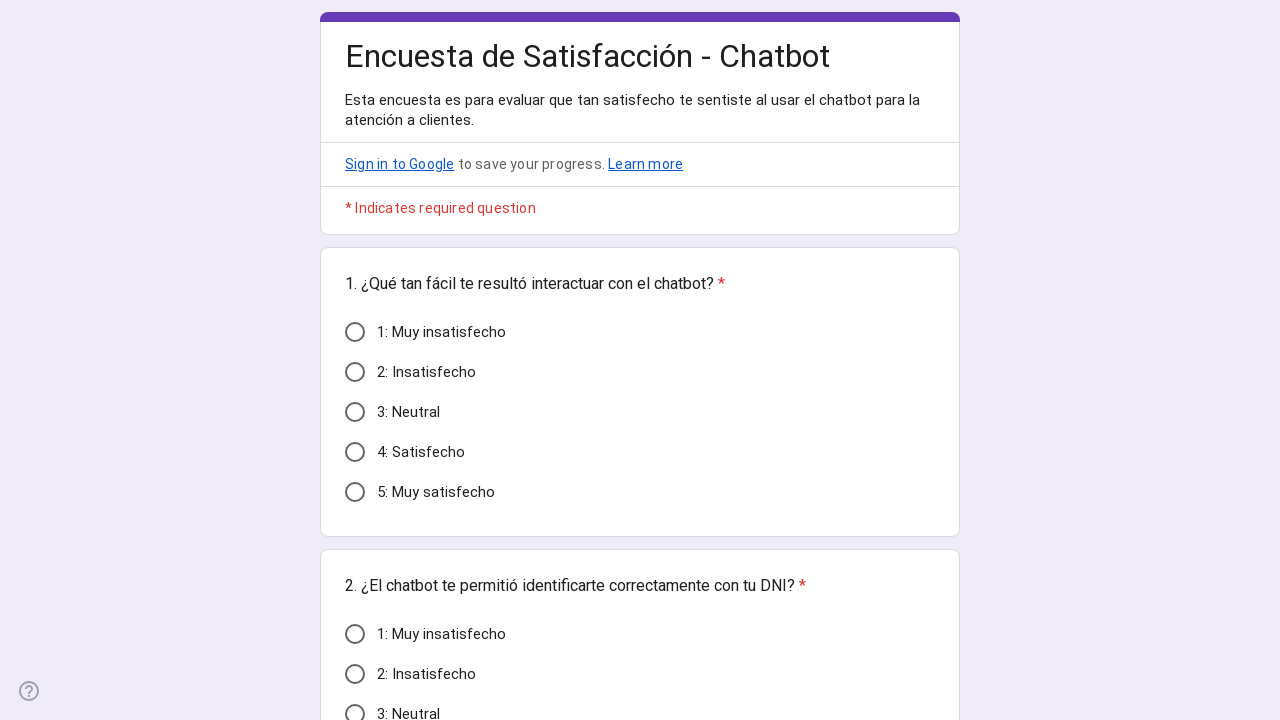

Selected answer option 4 for question 1 at (355, 492) on .Qr7Oae >> nth=0 >> .AB7Lab.Id5V1 >> nth=4
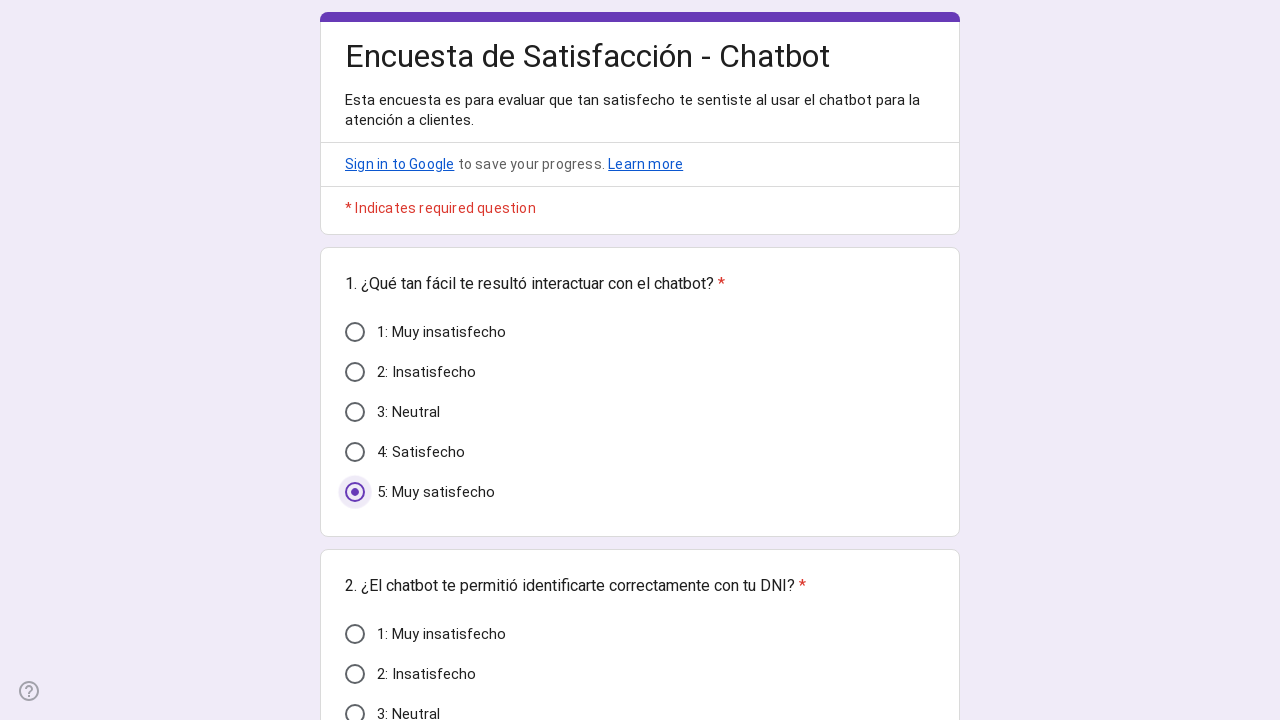

Selected answer option 3 for question 2 at (355, 360) on .Qr7Oae >> nth=1 >> .AB7Lab.Id5V1 >> nth=3
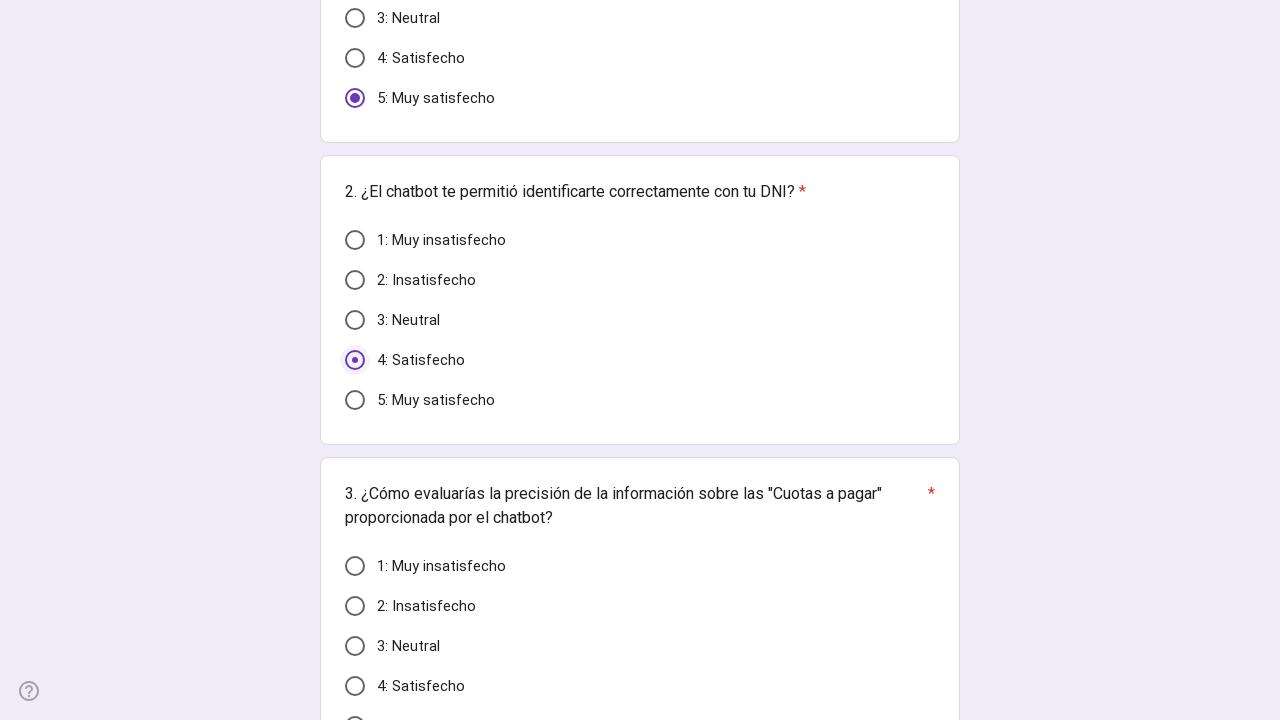

Selected answer option 2 for question 3 at (355, 646) on .Qr7Oae >> nth=2 >> .AB7Lab.Id5V1 >> nth=2
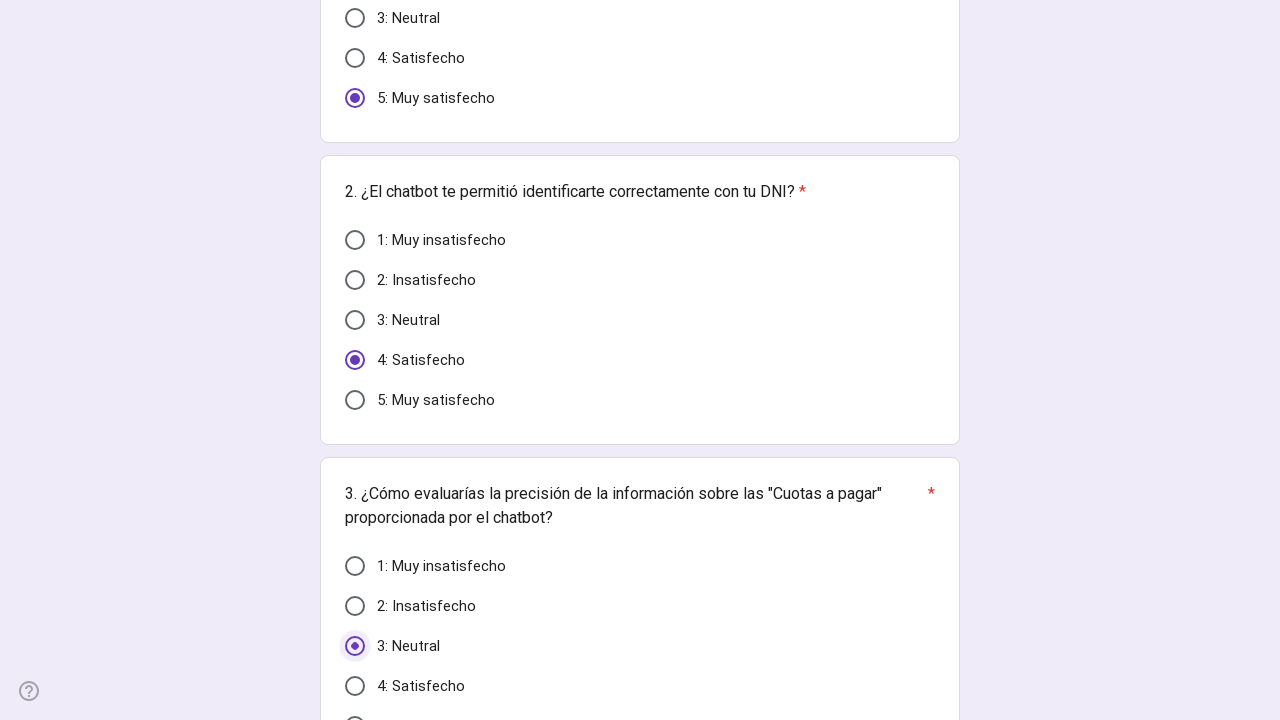

Selected answer option 3 for question 4 at (355, 360) on .Qr7Oae >> nth=3 >> .AB7Lab.Id5V1 >> nth=3
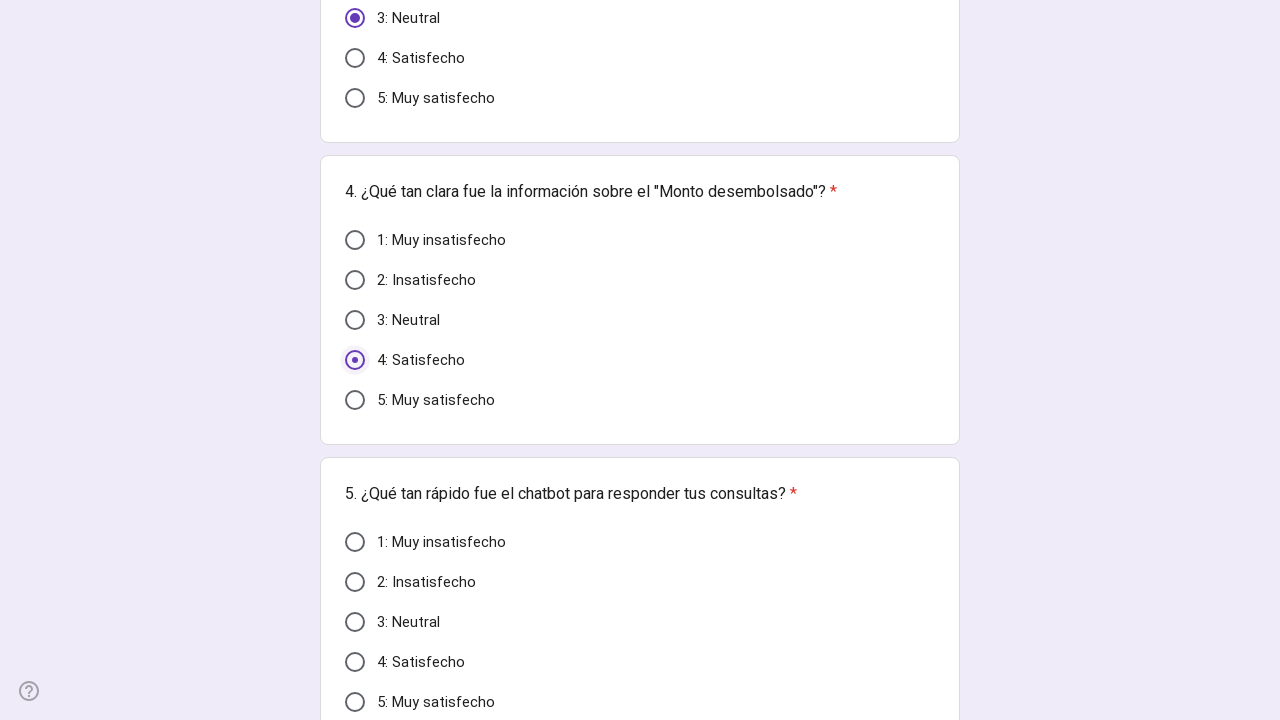

Selected answer option 4 for question 5 at (355, 702) on .Qr7Oae >> nth=4 >> .AB7Lab.Id5V1 >> nth=4
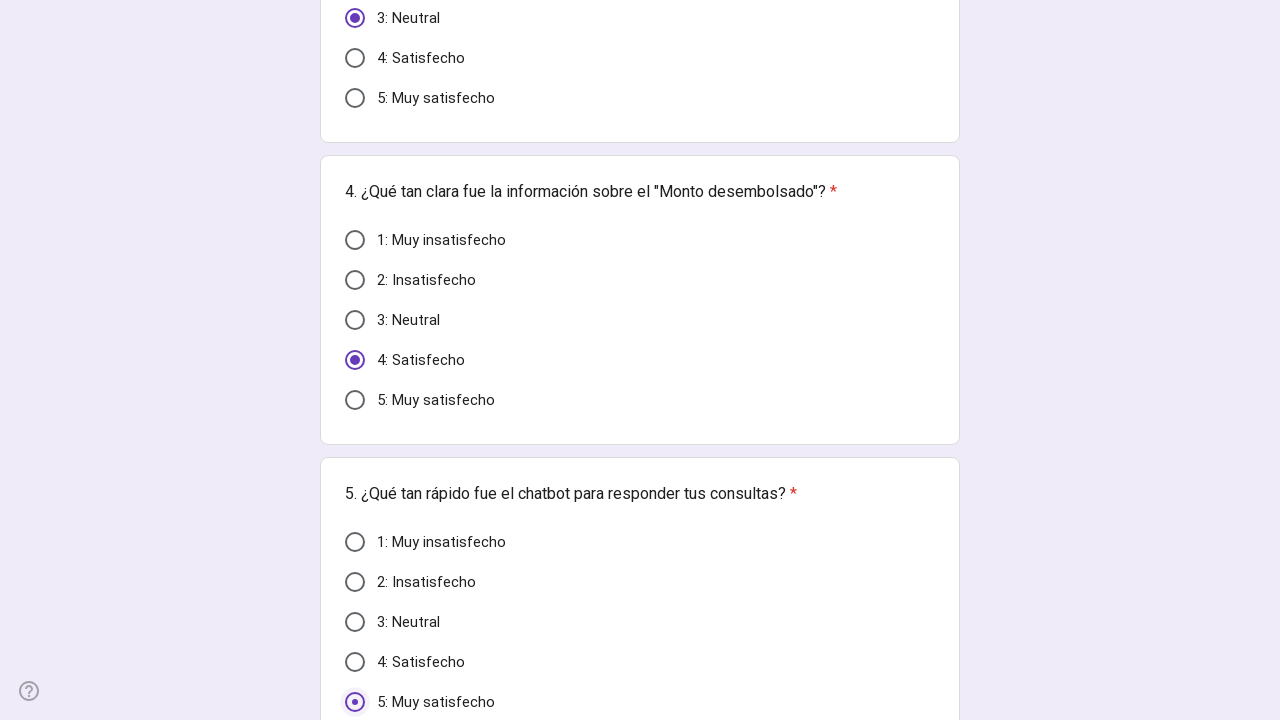

Selected answer option 0 for question 6 at (355, 360) on .Qr7Oae >> nth=5 >> .AB7Lab.Id5V1 >> nth=0
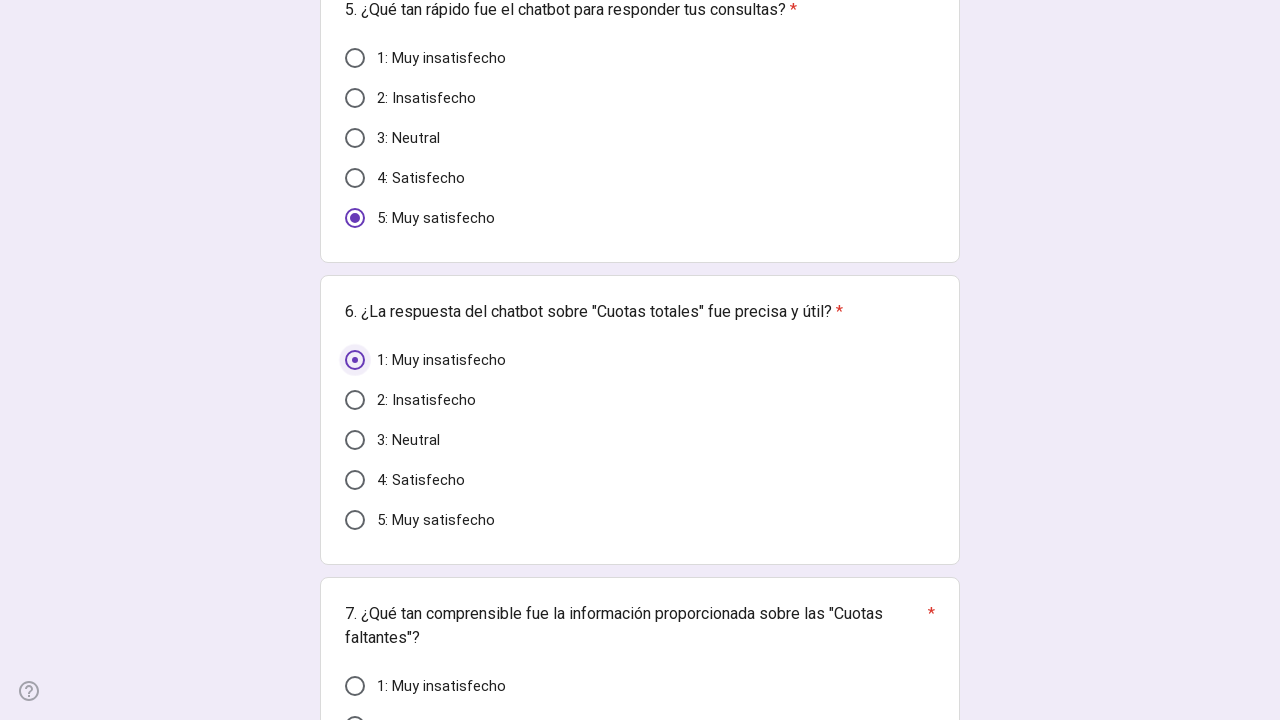

Selected answer option 3 for question 7 at (355, 360) on .Qr7Oae >> nth=6 >> .AB7Lab.Id5V1 >> nth=3
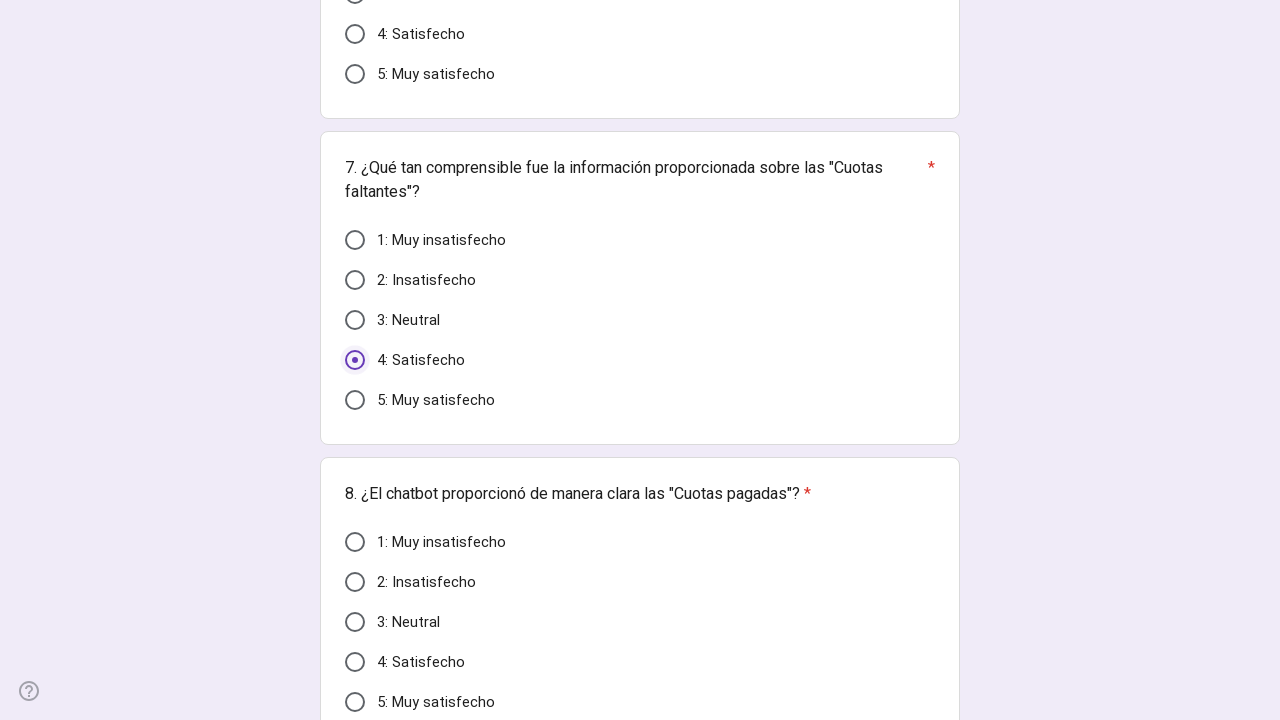

Selected answer option 0 for question 8 at (355, 542) on .Qr7Oae >> nth=7 >> .AB7Lab.Id5V1 >> nth=0
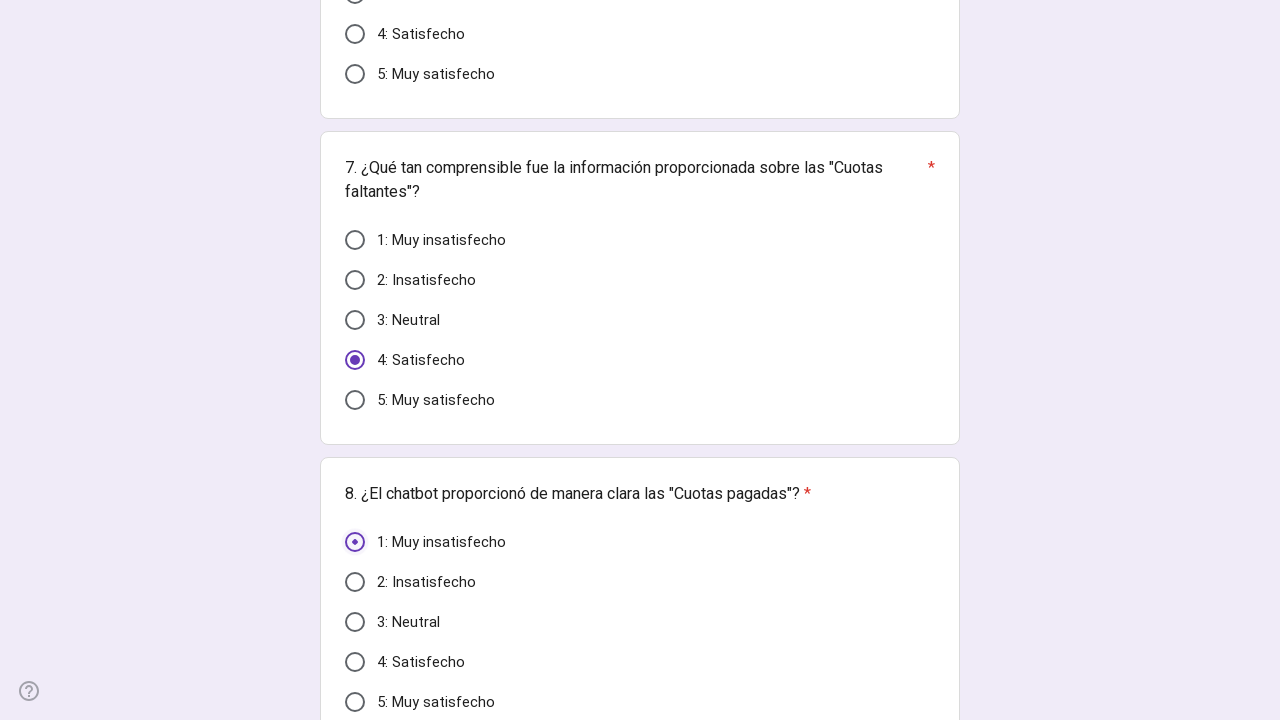

Selected answer option 2 for question 9 at (355, 360) on .Qr7Oae >> nth=8 >> .AB7Lab.Id5V1 >> nth=2
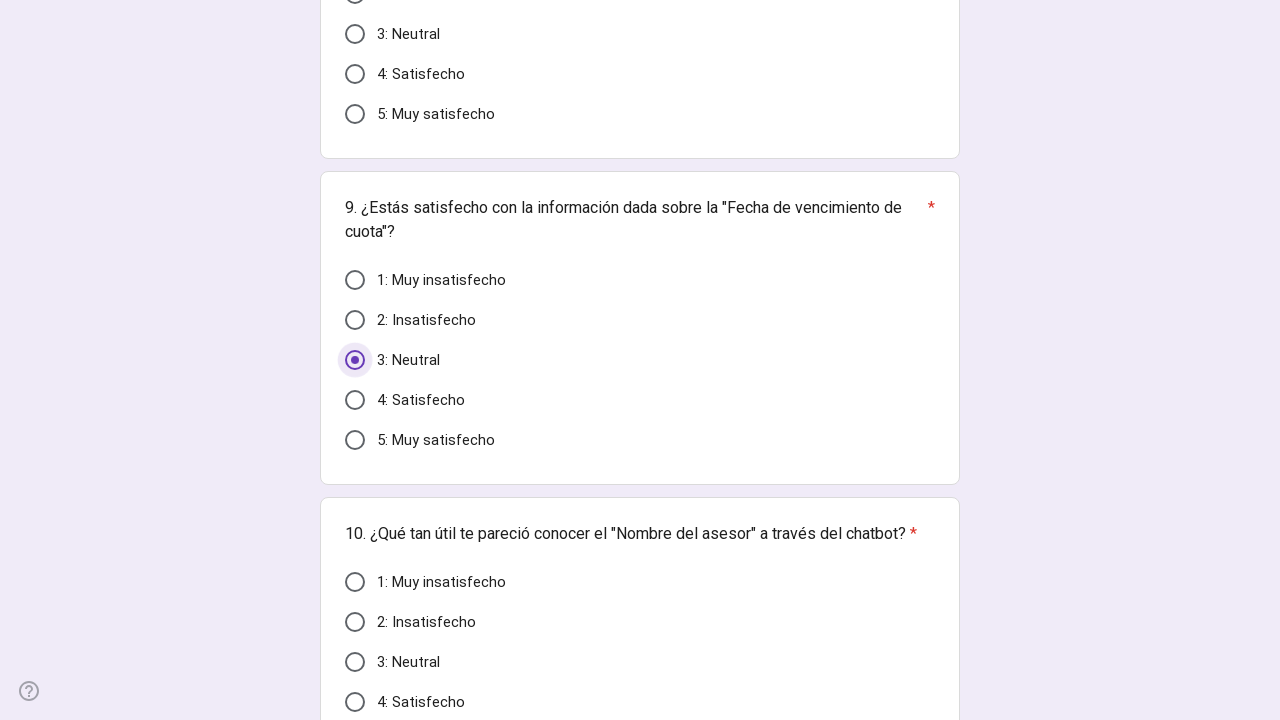

Selected answer option 3 for question 10 at (355, 702) on .Qr7Oae >> nth=9 >> .AB7Lab.Id5V1 >> nth=3
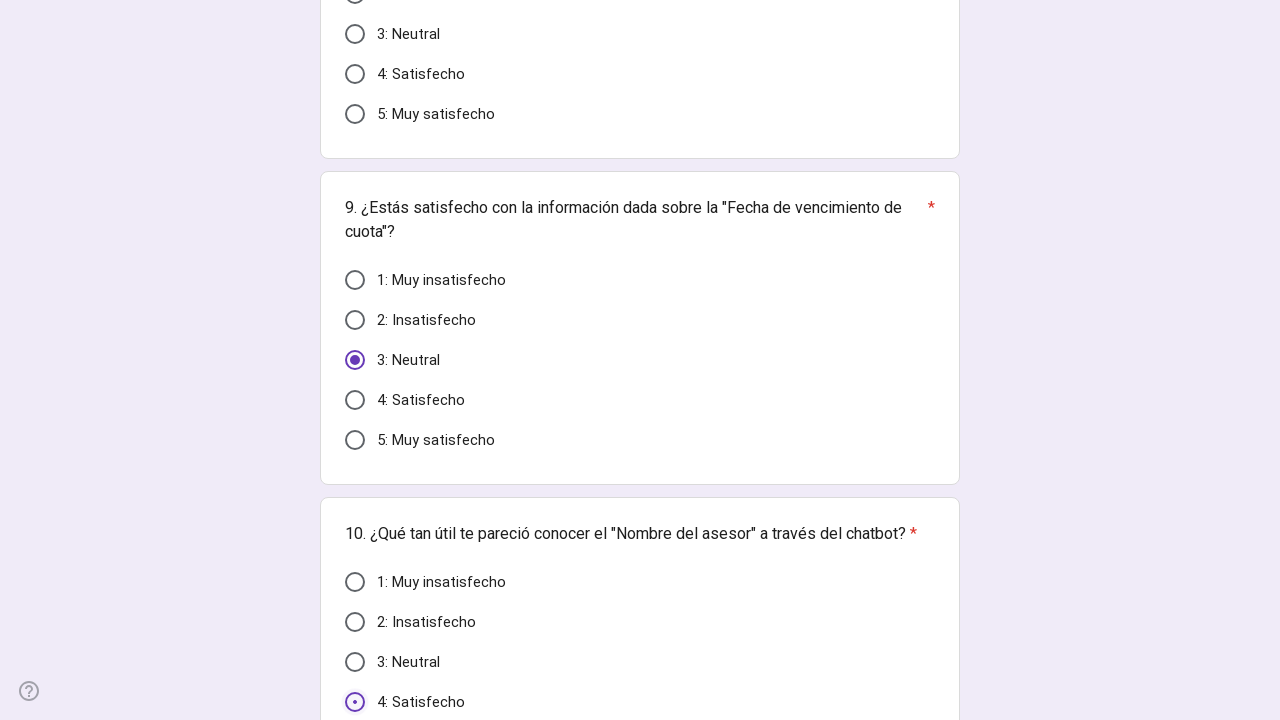

Selected answer option 3 for question 11 at (355, 360) on .Qr7Oae >> nth=10 >> .AB7Lab.Id5V1 >> nth=3
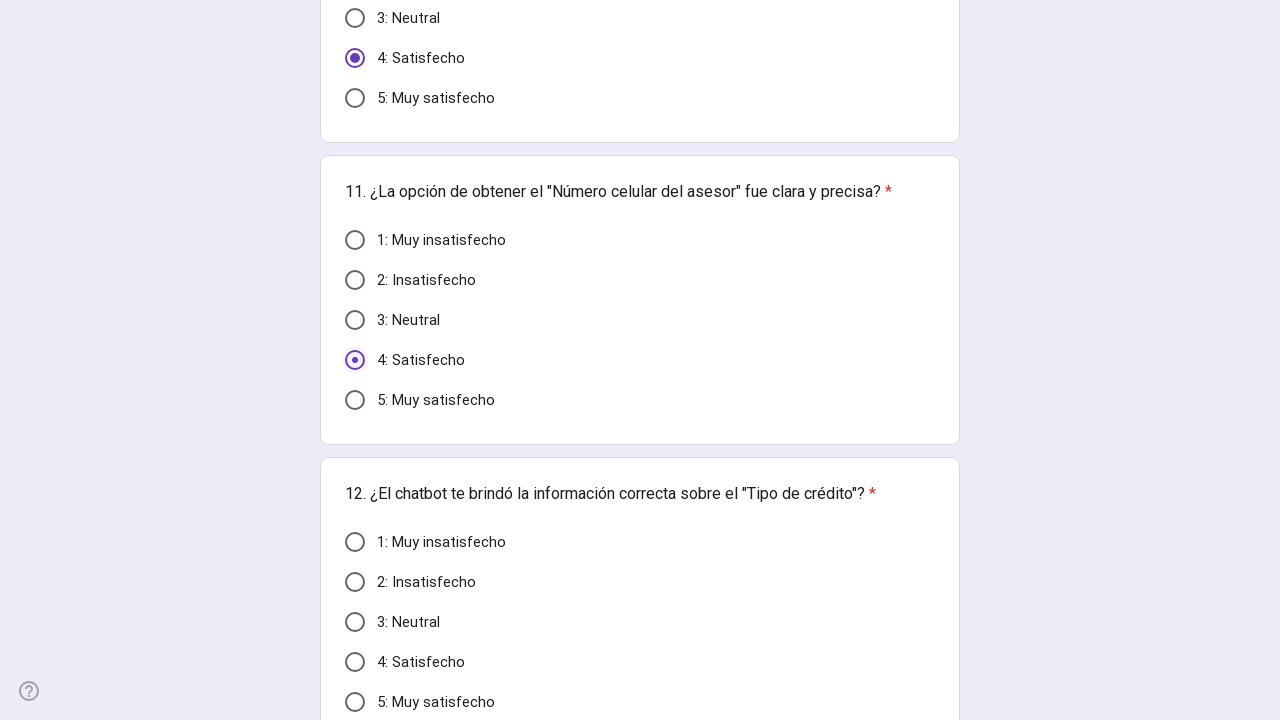

Selected answer option 0 for question 12 at (355, 542) on .Qr7Oae >> nth=11 >> .AB7Lab.Id5V1 >> nth=0
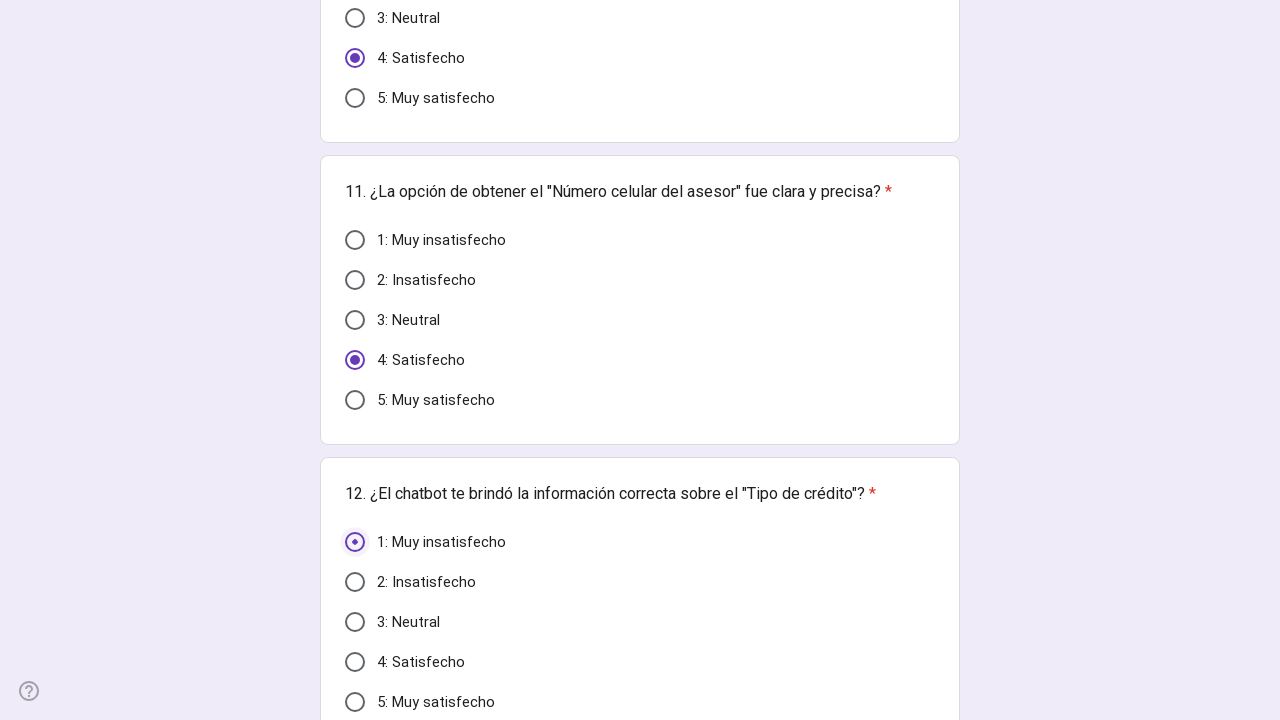

Selected answer option 3 for question 13 at (355, 360) on .Qr7Oae >> nth=12 >> .AB7Lab.Id5V1 >> nth=3
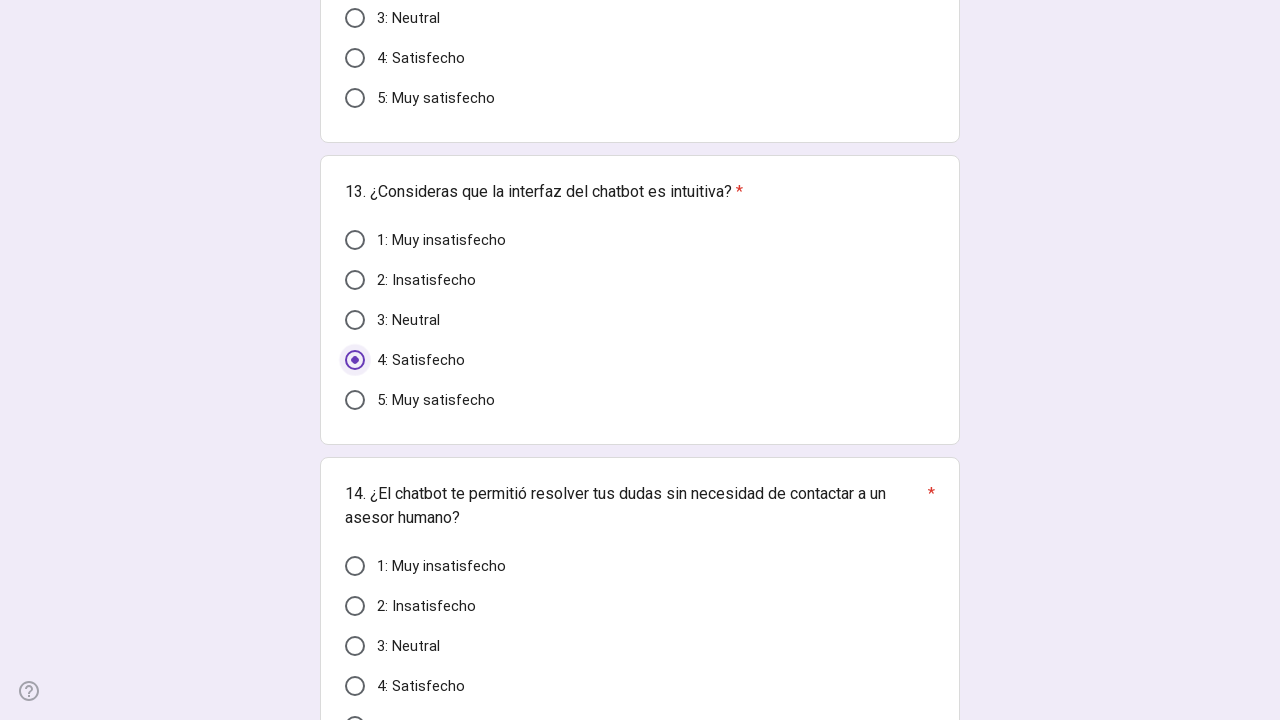

Selected answer option 0 for question 14 at (355, 566) on .Qr7Oae >> nth=13 >> .AB7Lab.Id5V1 >> nth=0
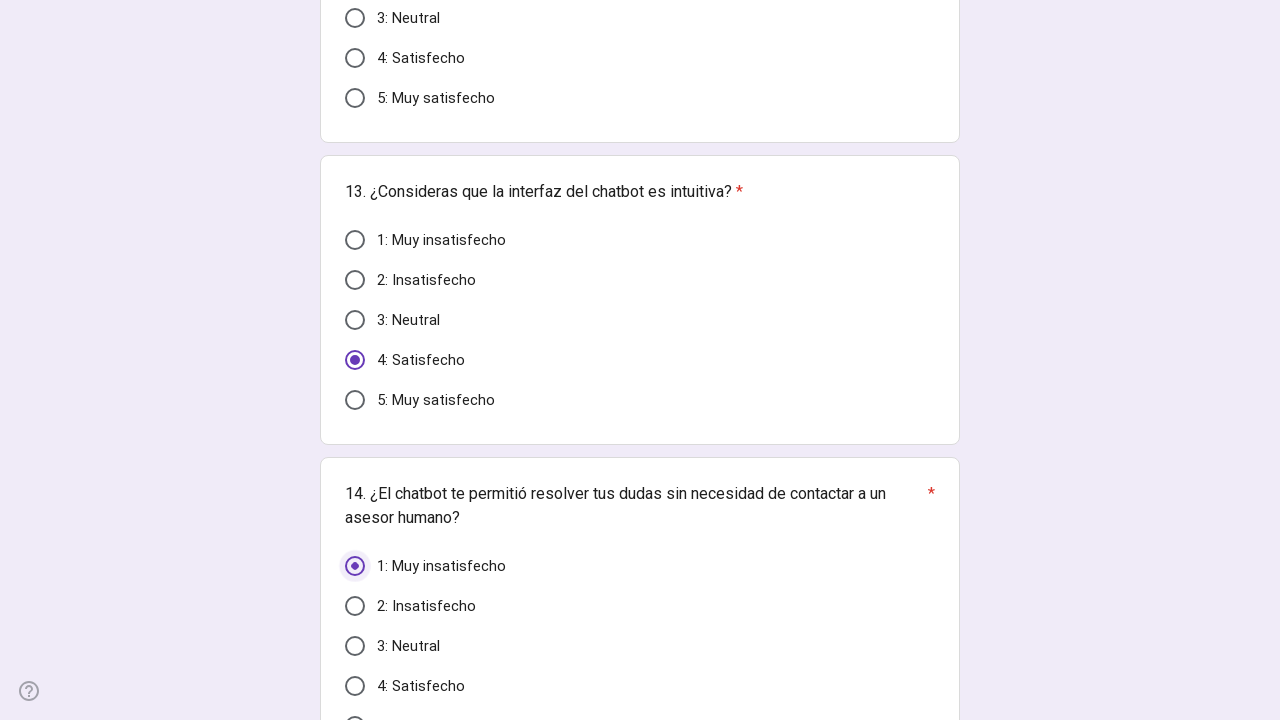

Selected answer option 1 for question 15 at (355, 360) on .Qr7Oae >> nth=14 >> .AB7Lab.Id5V1 >> nth=1
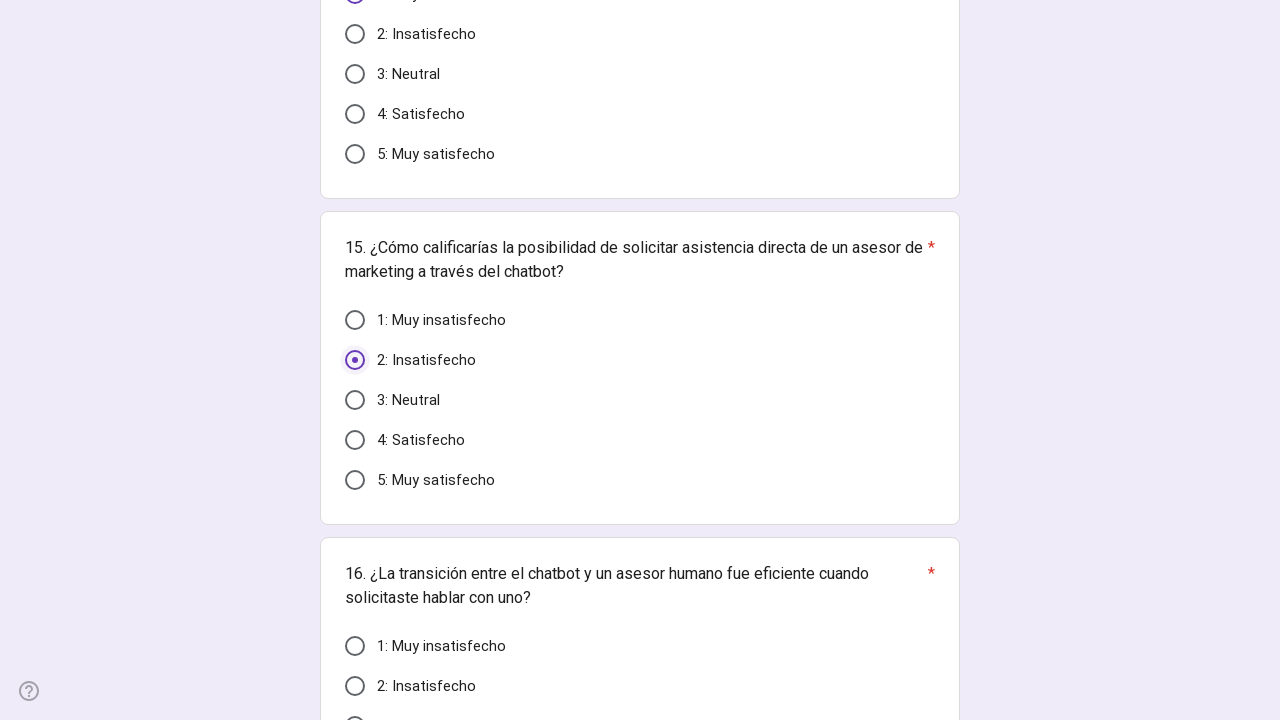

Selected answer option 0 for question 16 at (355, 646) on .Qr7Oae >> nth=15 >> .AB7Lab.Id5V1 >> nth=0
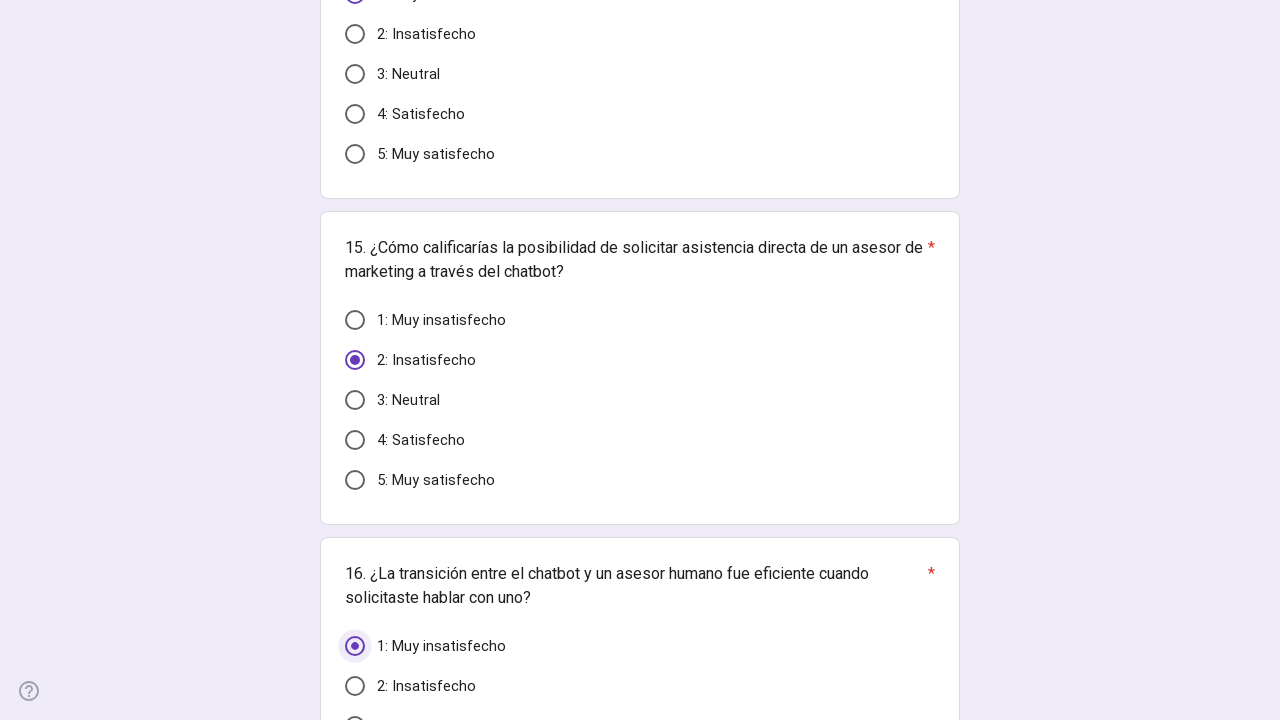

Selected answer option 3 for question 17 at (355, 360) on .Qr7Oae >> nth=16 >> .AB7Lab.Id5V1 >> nth=3
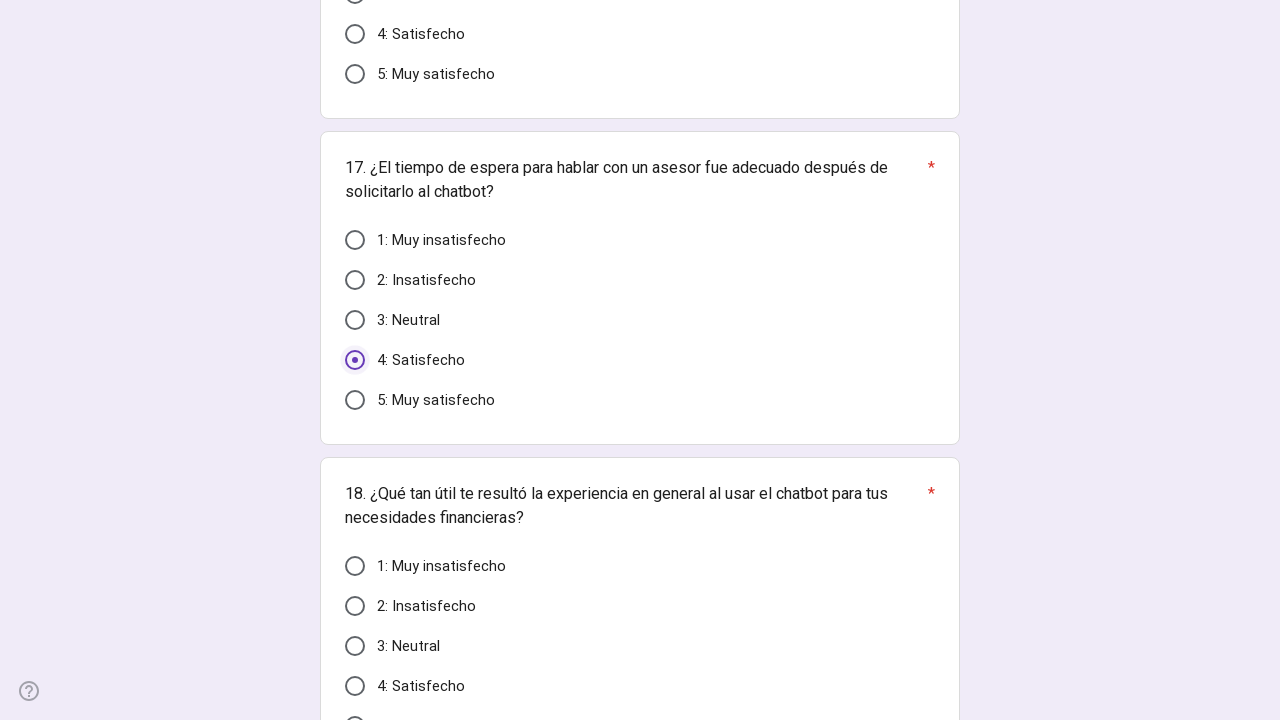

Selected answer option 4 for question 18 at (355, 710) on .Qr7Oae >> nth=17 >> .AB7Lab.Id5V1 >> nth=4
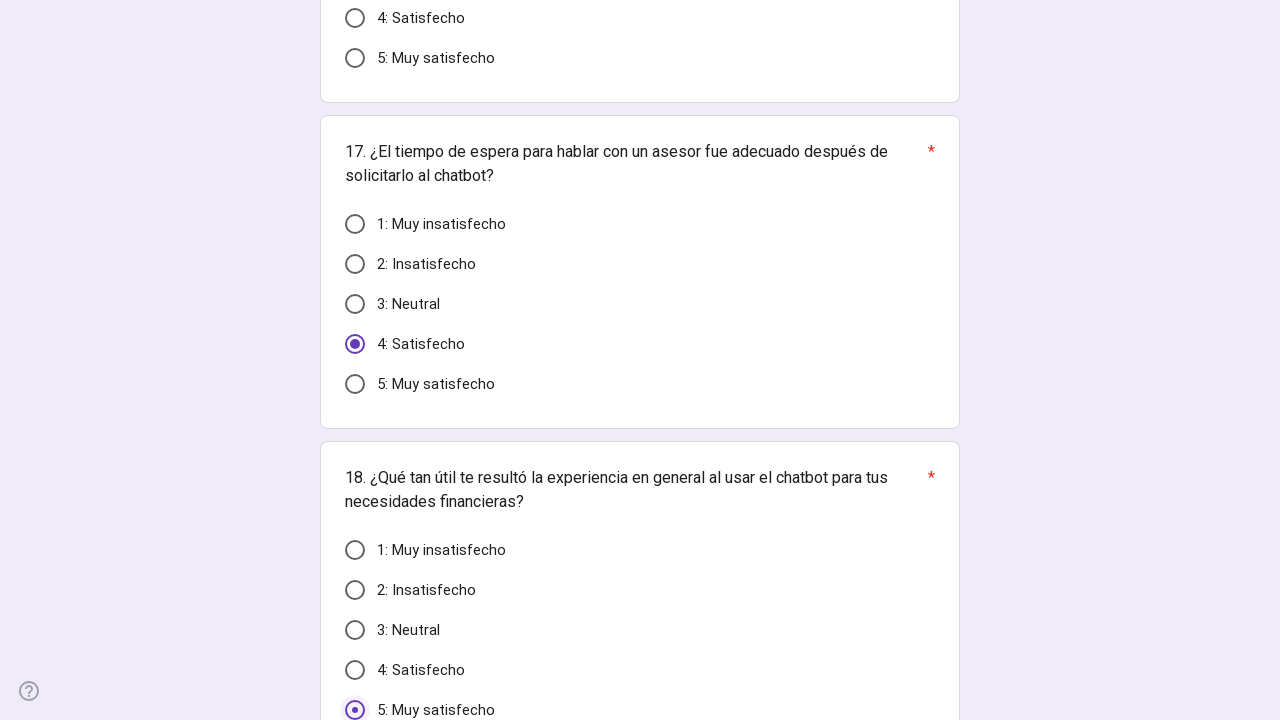

Selected answer option 0 for question 19 at (355, 360) on .Qr7Oae >> nth=18 >> .AB7Lab.Id5V1 >> nth=0
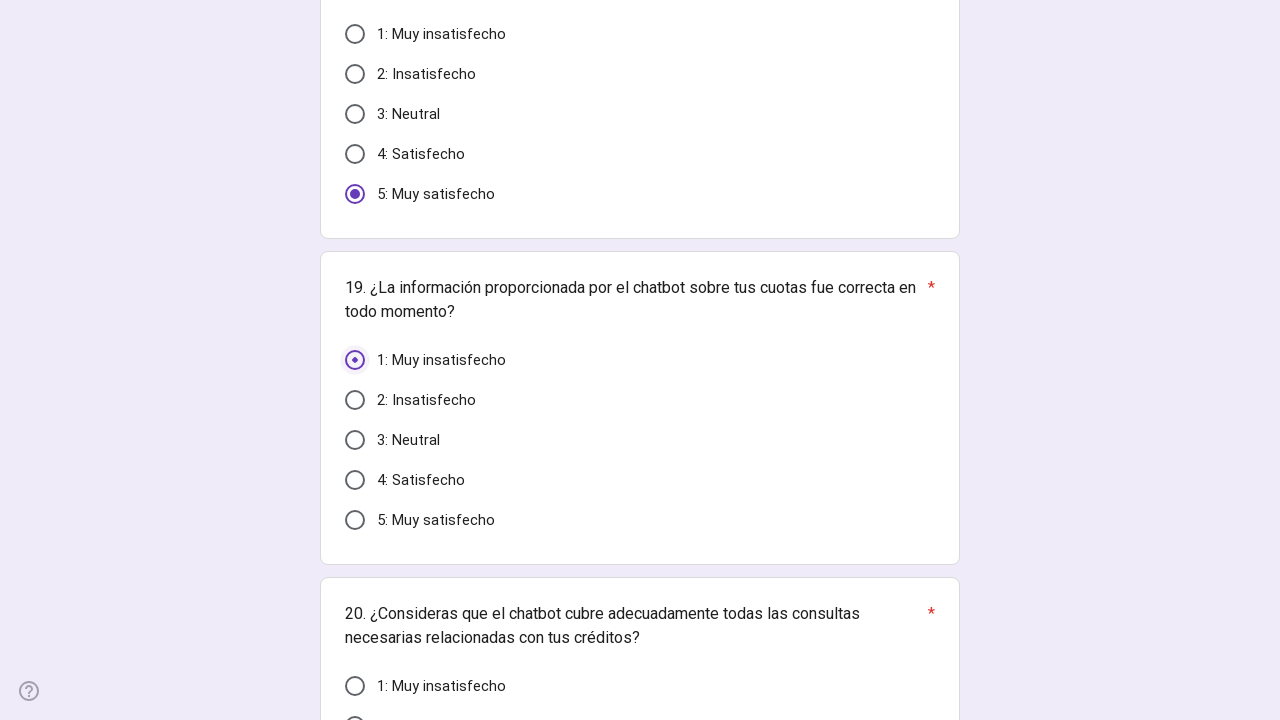

Selected answer option 1 for question 20 at (355, 710) on .Qr7Oae >> nth=19 >> .AB7Lab.Id5V1 >> nth=1
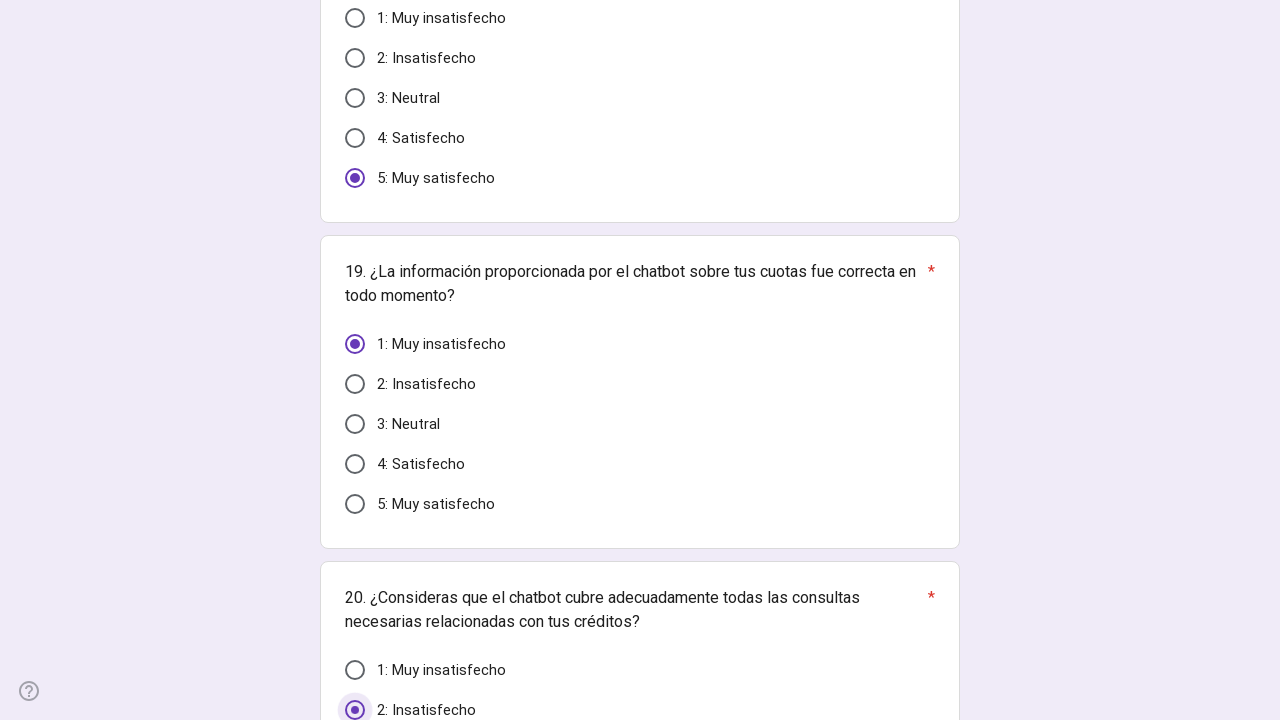

Selected answer option 1 for question 21 at (355, 360) on .Qr7Oae >> nth=20 >> .AB7Lab.Id5V1 >> nth=1
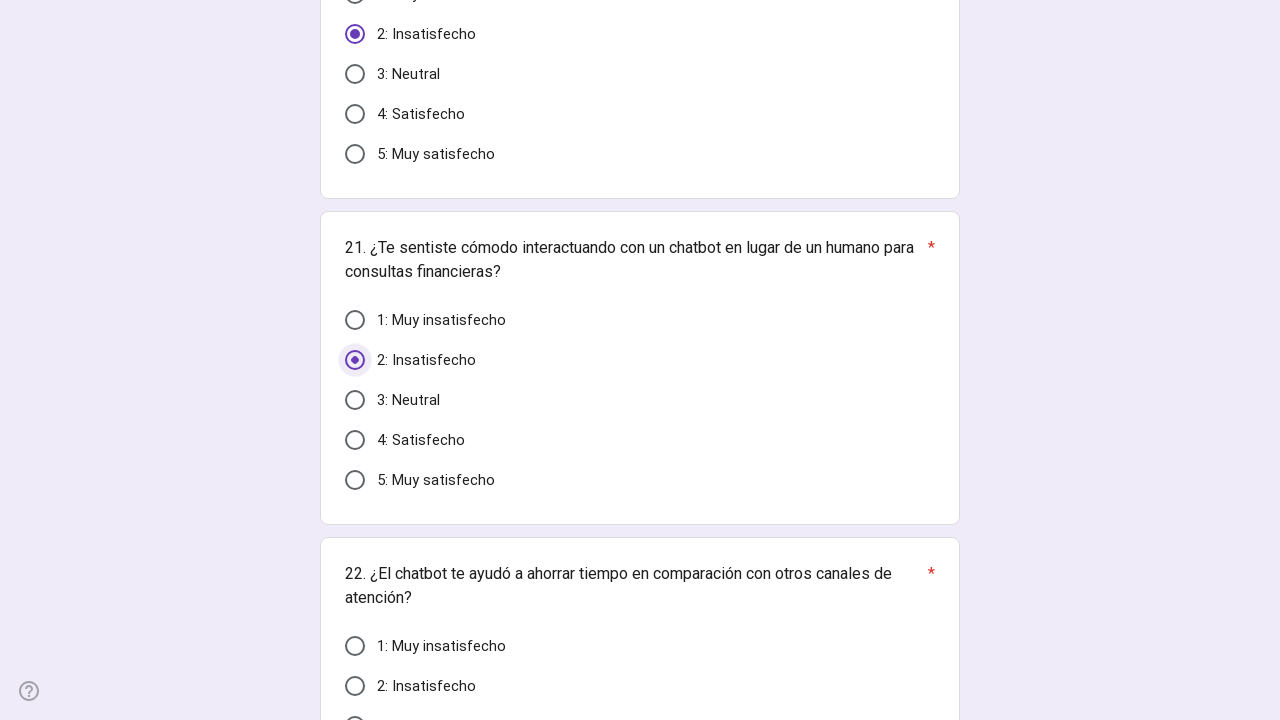

Selected answer option 0 for question 22 at (355, 646) on .Qr7Oae >> nth=21 >> .AB7Lab.Id5V1 >> nth=0
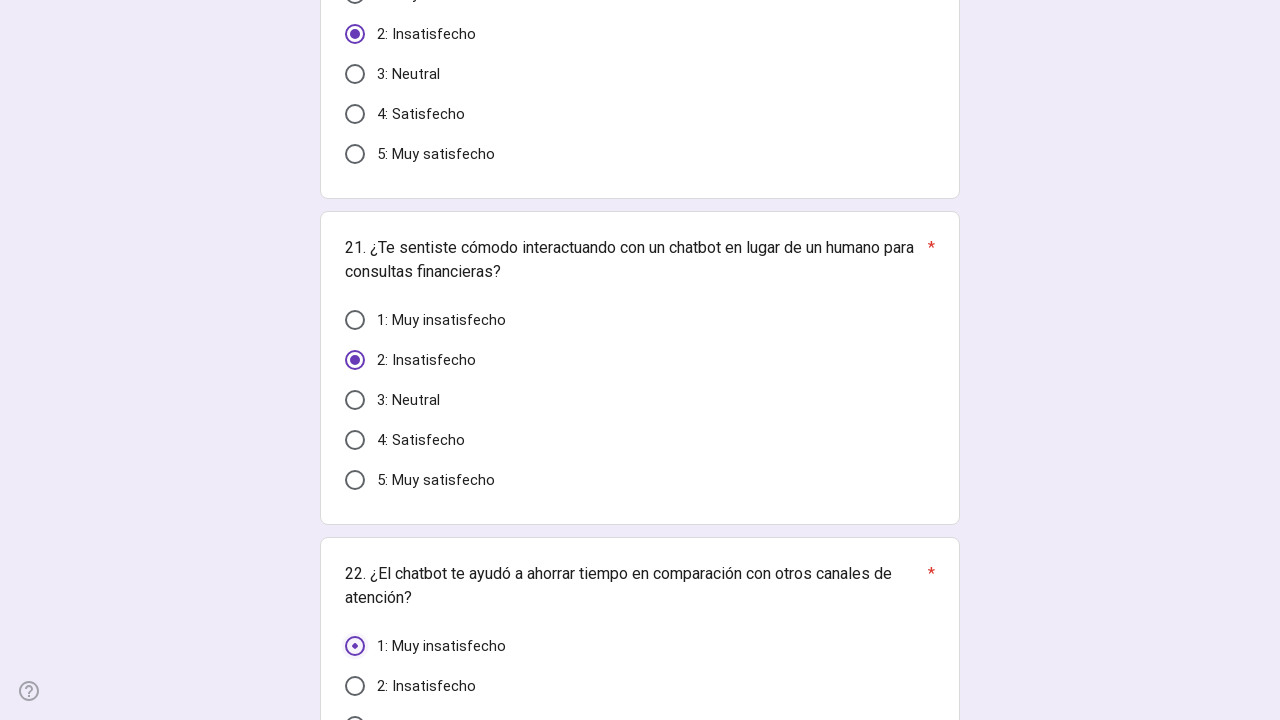

Selected answer option 0 for question 23 at (355, 360) on .Qr7Oae >> nth=22 >> .AB7Lab.Id5V1 >> nth=0
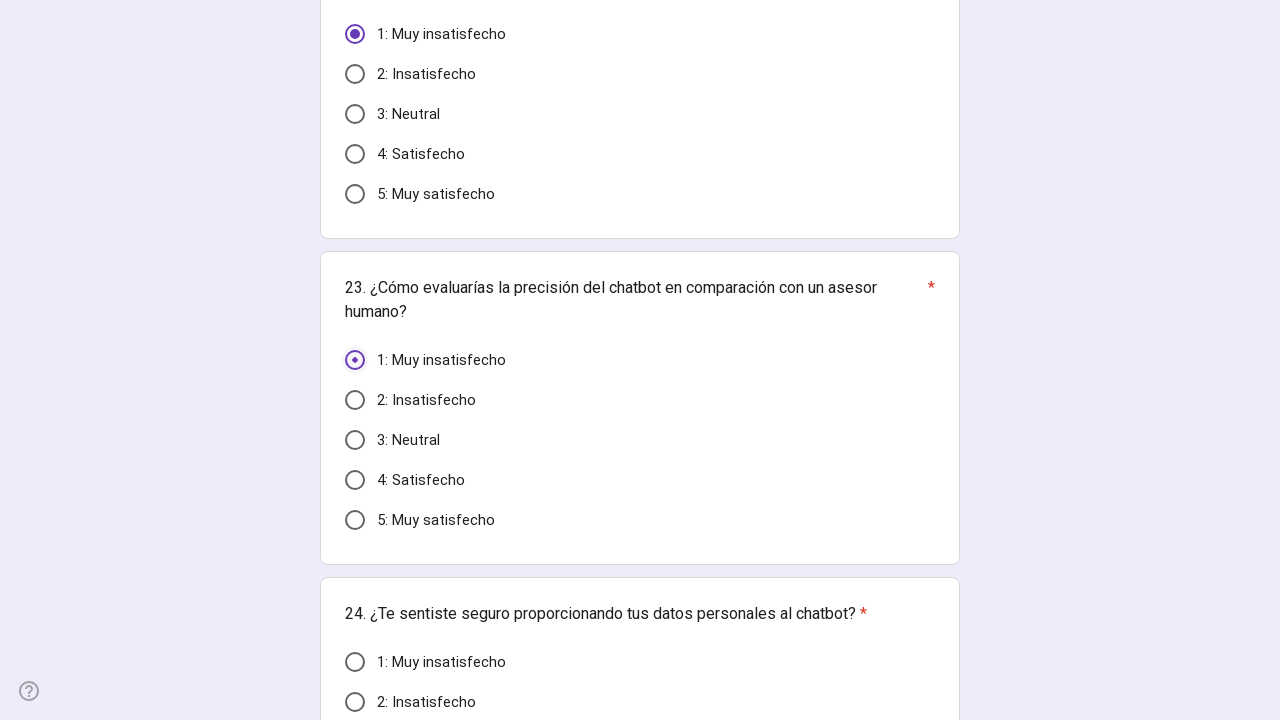

Selected answer option 1 for question 24 at (355, 702) on .Qr7Oae >> nth=23 >> .AB7Lab.Id5V1 >> nth=1
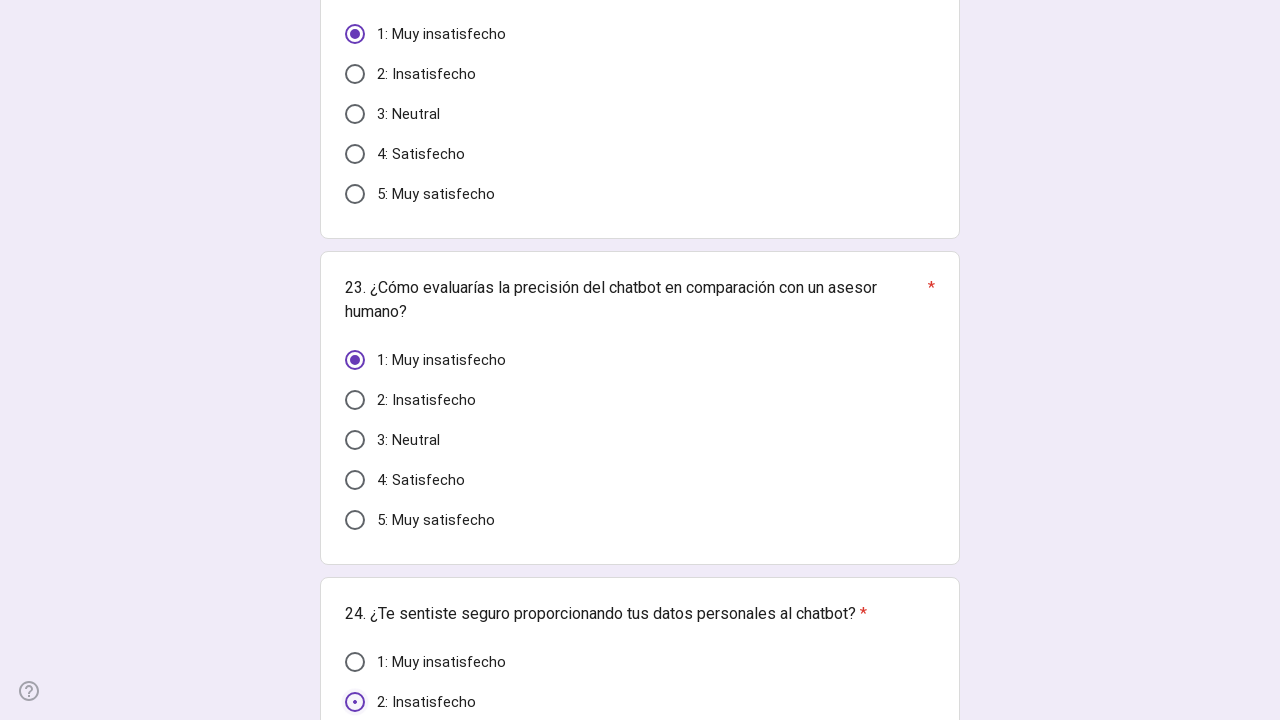

Selected answer option 3 for question 25 at (355, 360) on .Qr7Oae >> nth=24 >> .AB7Lab.Id5V1 >> nth=3
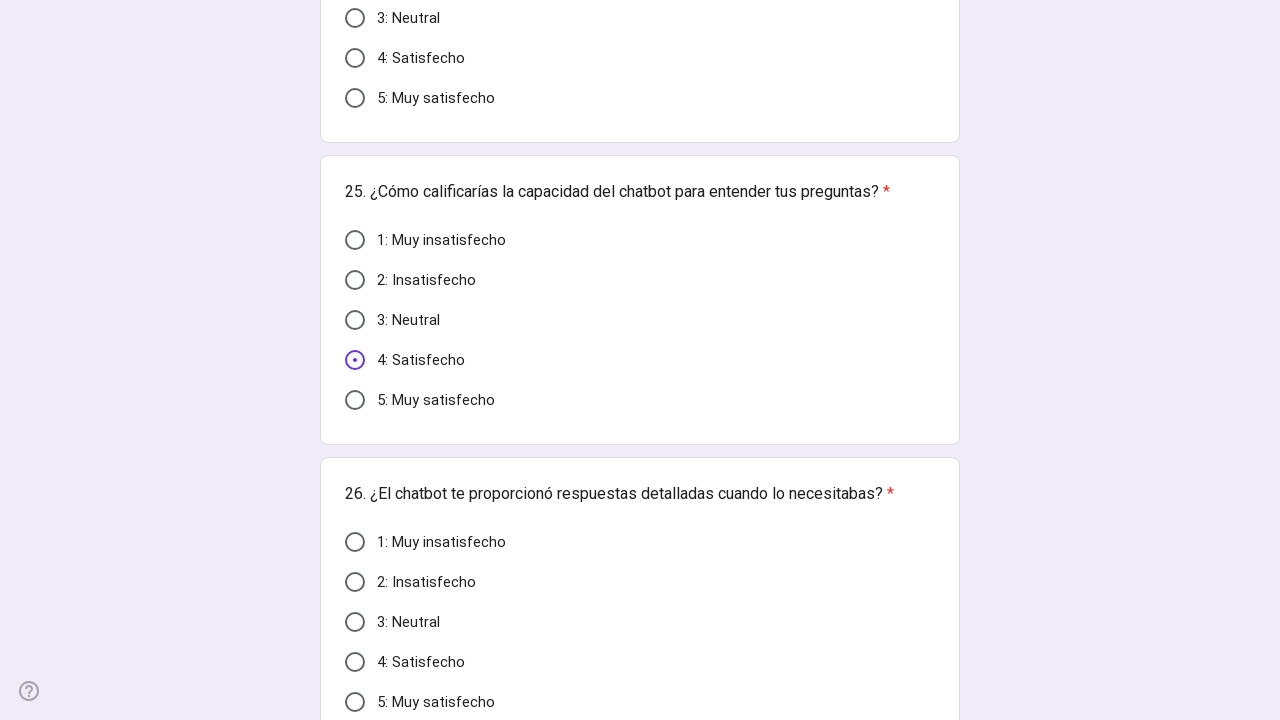

Selected answer option 0 for question 26 at (355, 542) on .Qr7Oae >> nth=25 >> .AB7Lab.Id5V1 >> nth=0
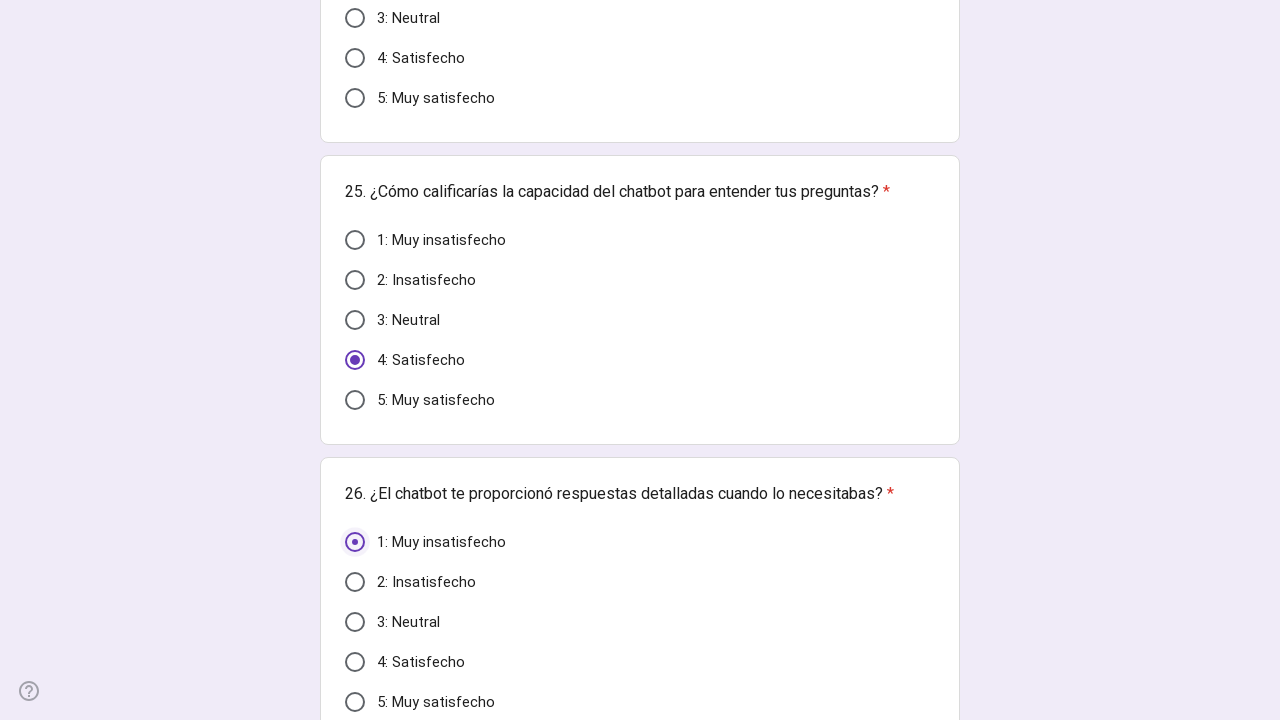

Selected answer option 3 for question 27 at (355, 360) on .Qr7Oae >> nth=26 >> .AB7Lab.Id5V1 >> nth=3
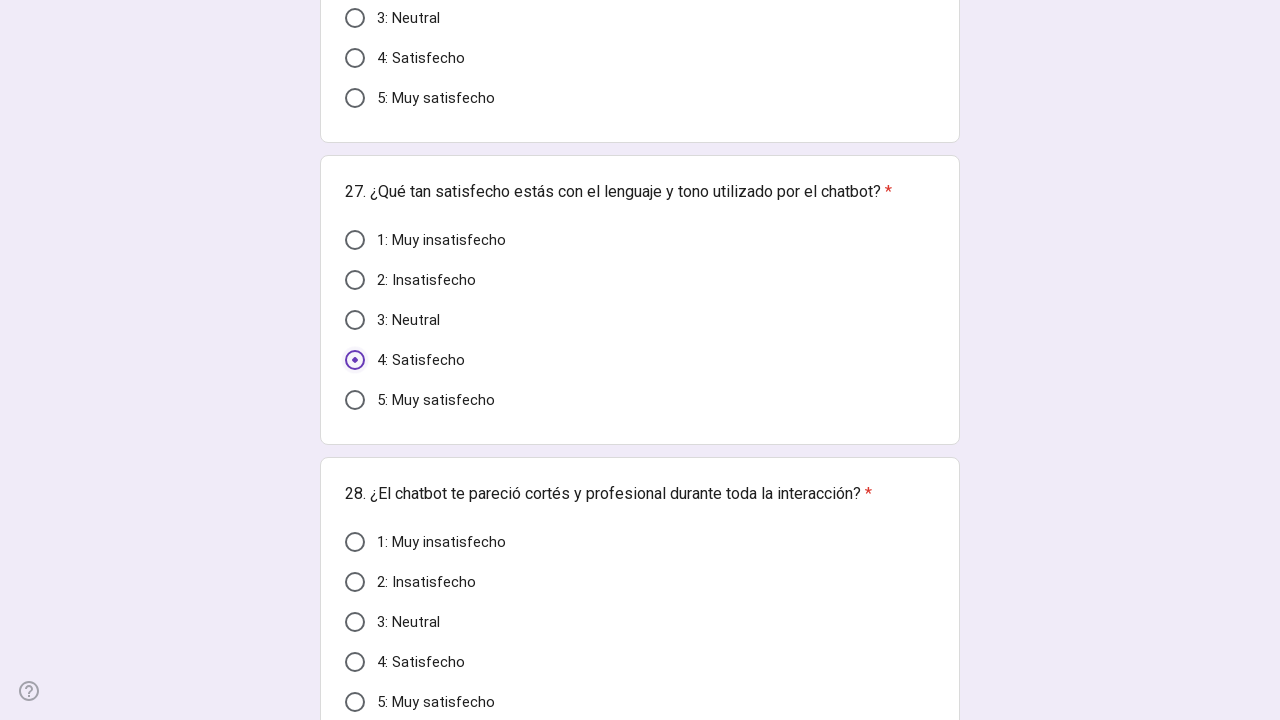

Selected answer option 4 for question 28 at (355, 702) on .Qr7Oae >> nth=27 >> .AB7Lab.Id5V1 >> nth=4
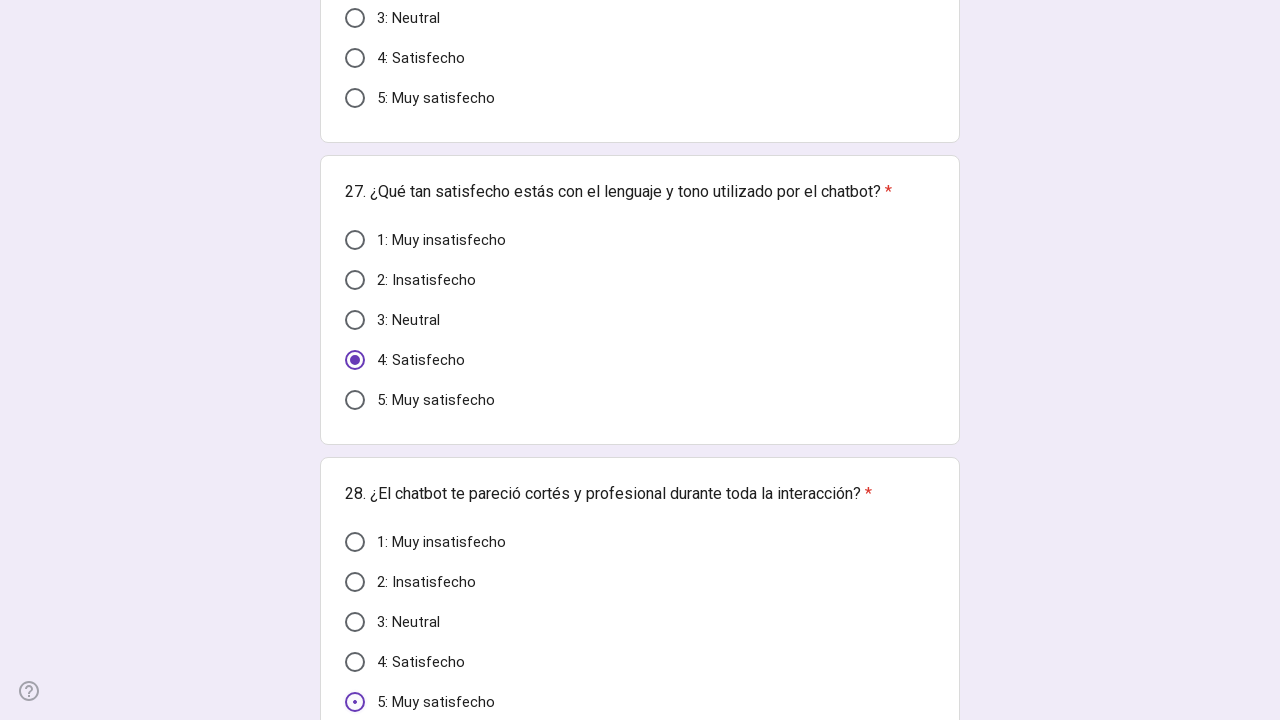

Selected answer option 2 for question 29 at (355, 403) on .Qr7Oae >> nth=28 >> .AB7Lab.Id5V1 >> nth=2
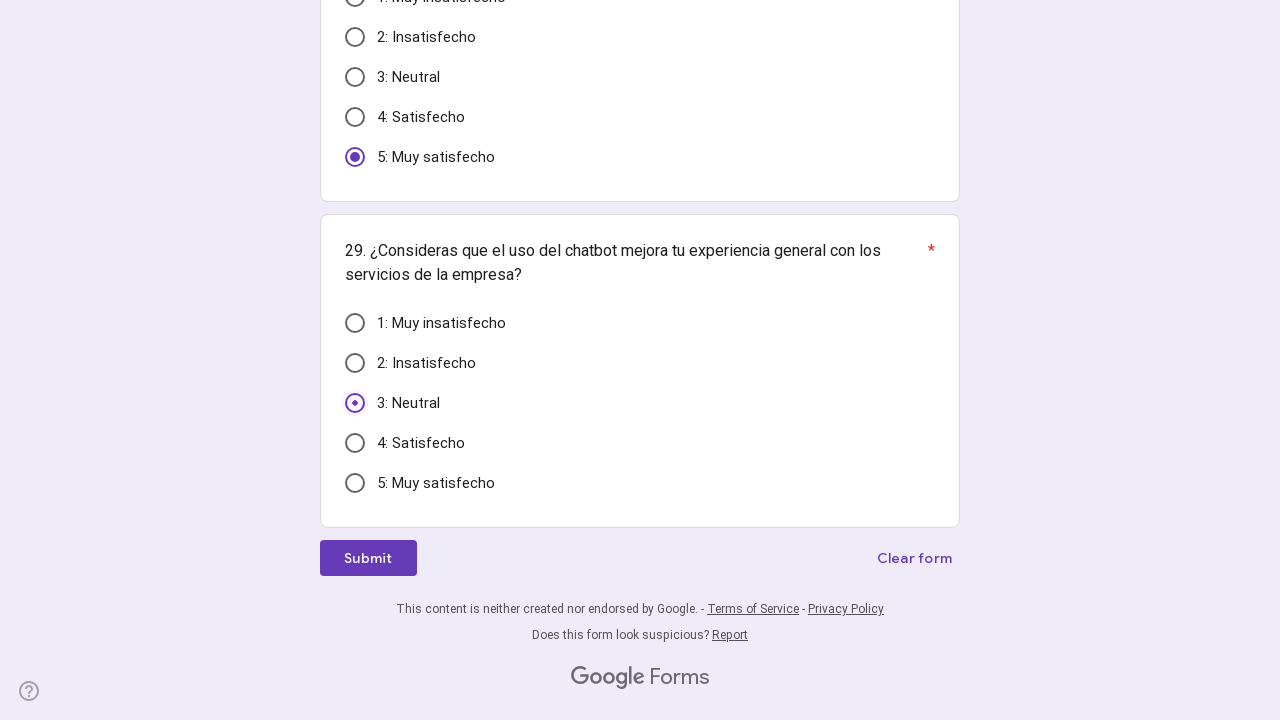

Clicked submit button to submit the form at (368, 558) on xpath=/html/body/div/div[2]/form/div[2]/div/div[3]/div/div[1]/div/span/span
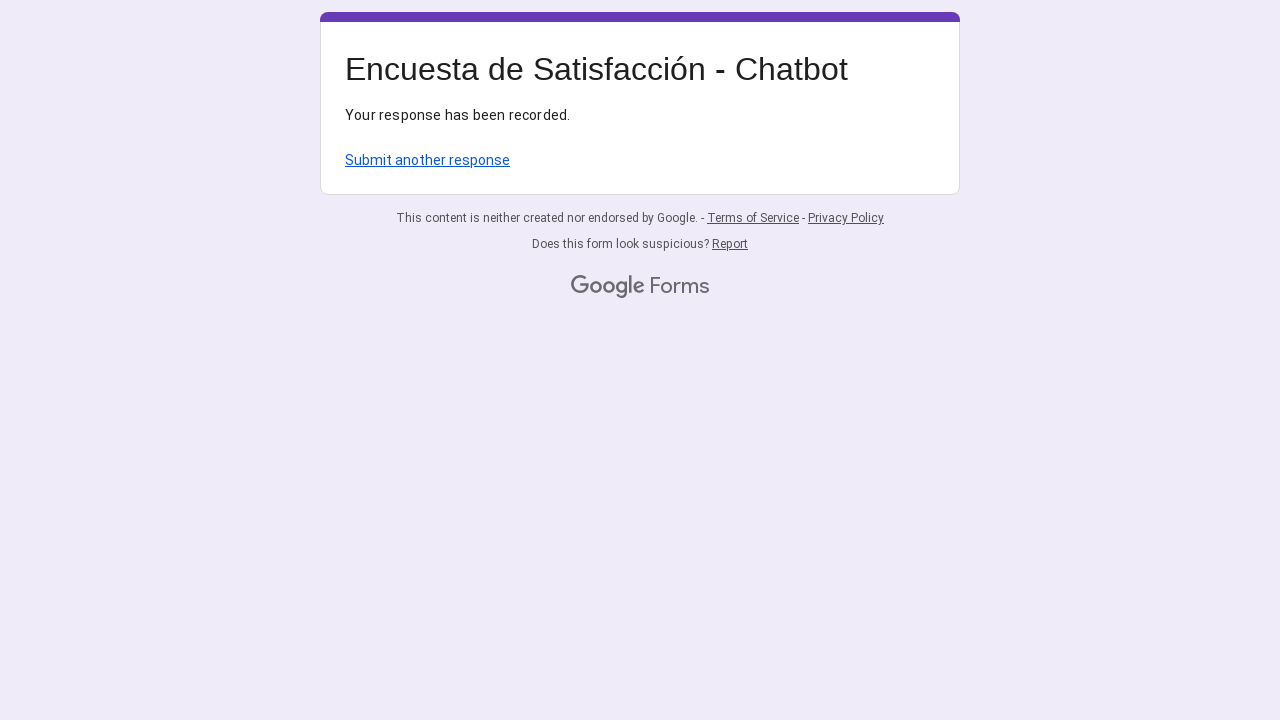

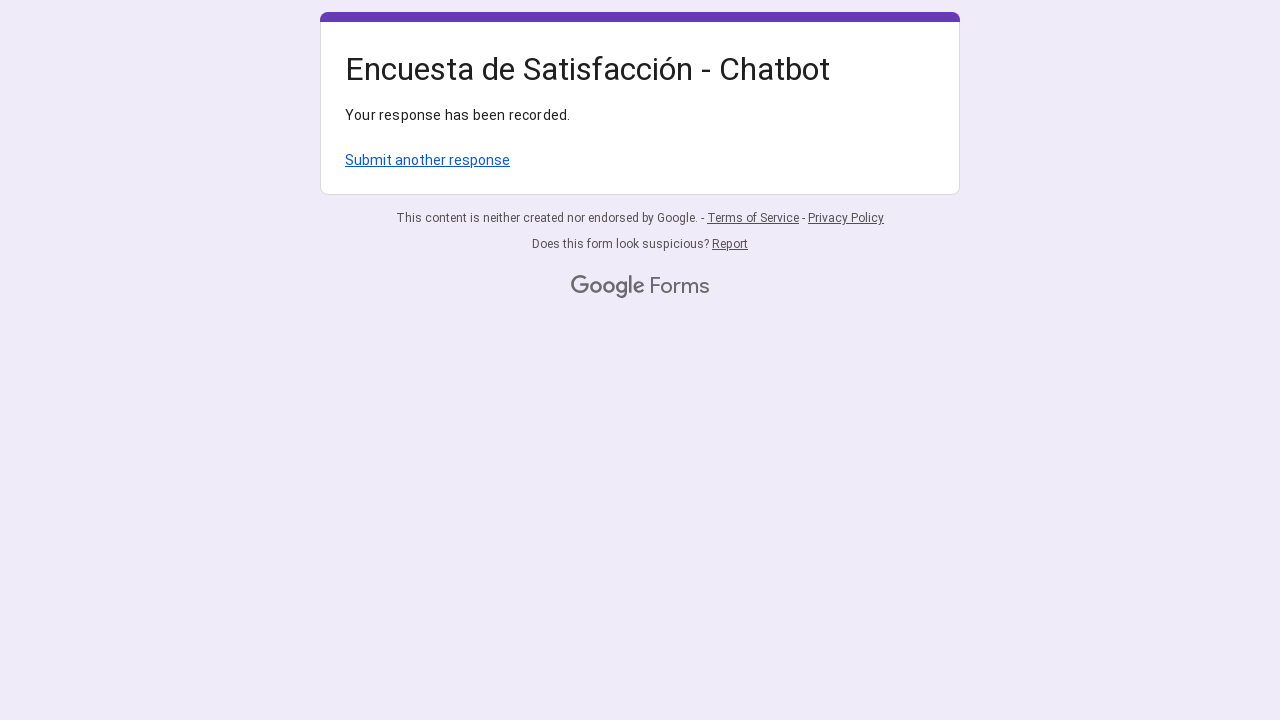